Validates that the login button is displayed on the login page

Starting URL: https://opensource-demo.orangehrmlive.com/web/index.php/auth/login

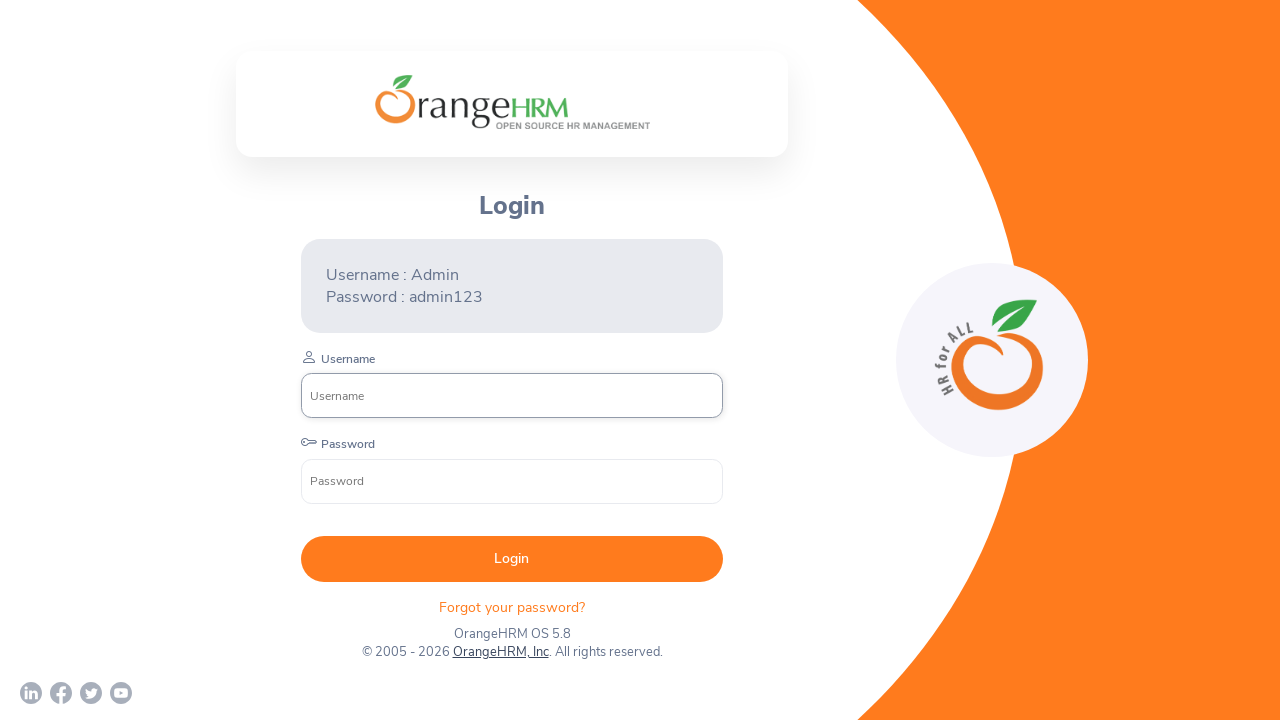

Waited for login button to be visible on the login page
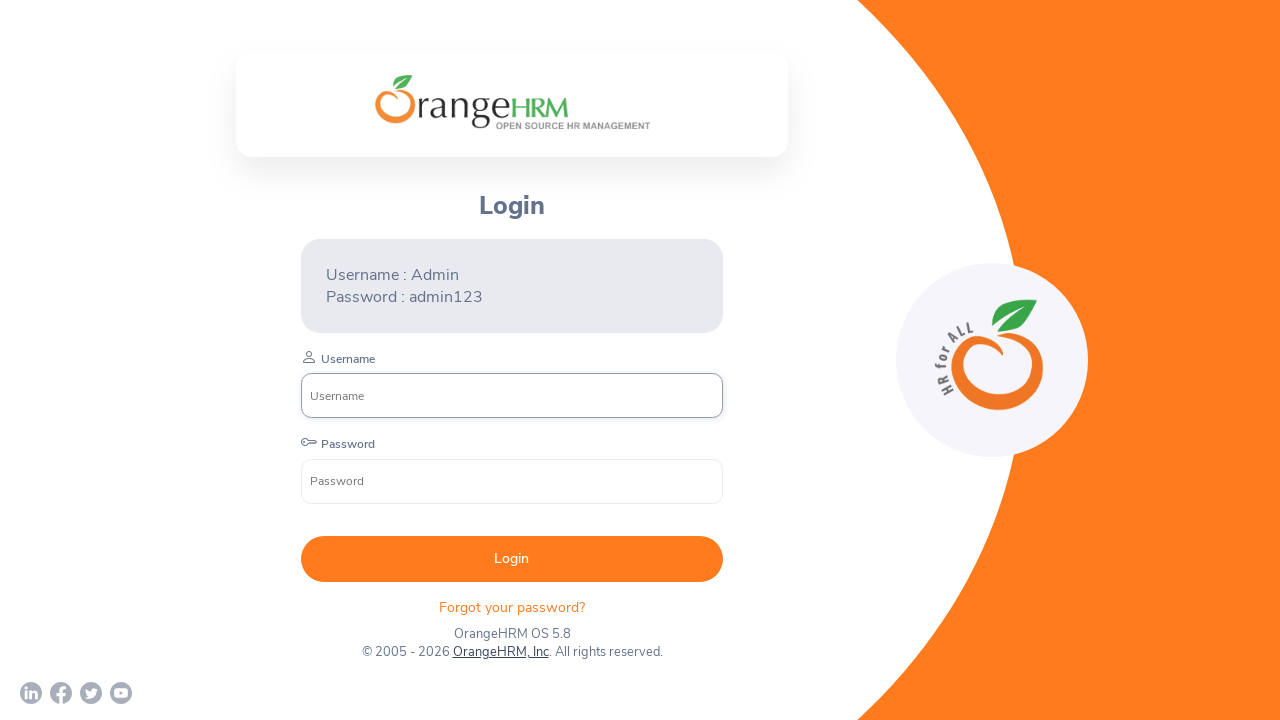

Validated that login button is displayed
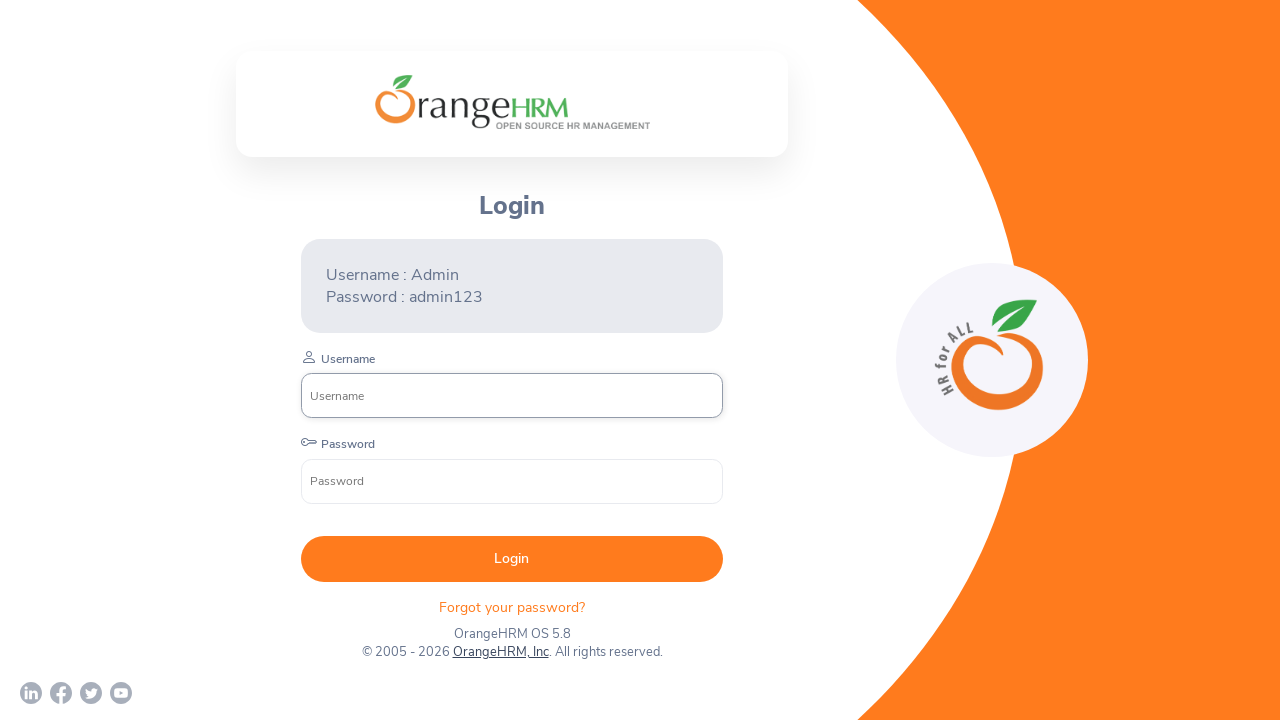

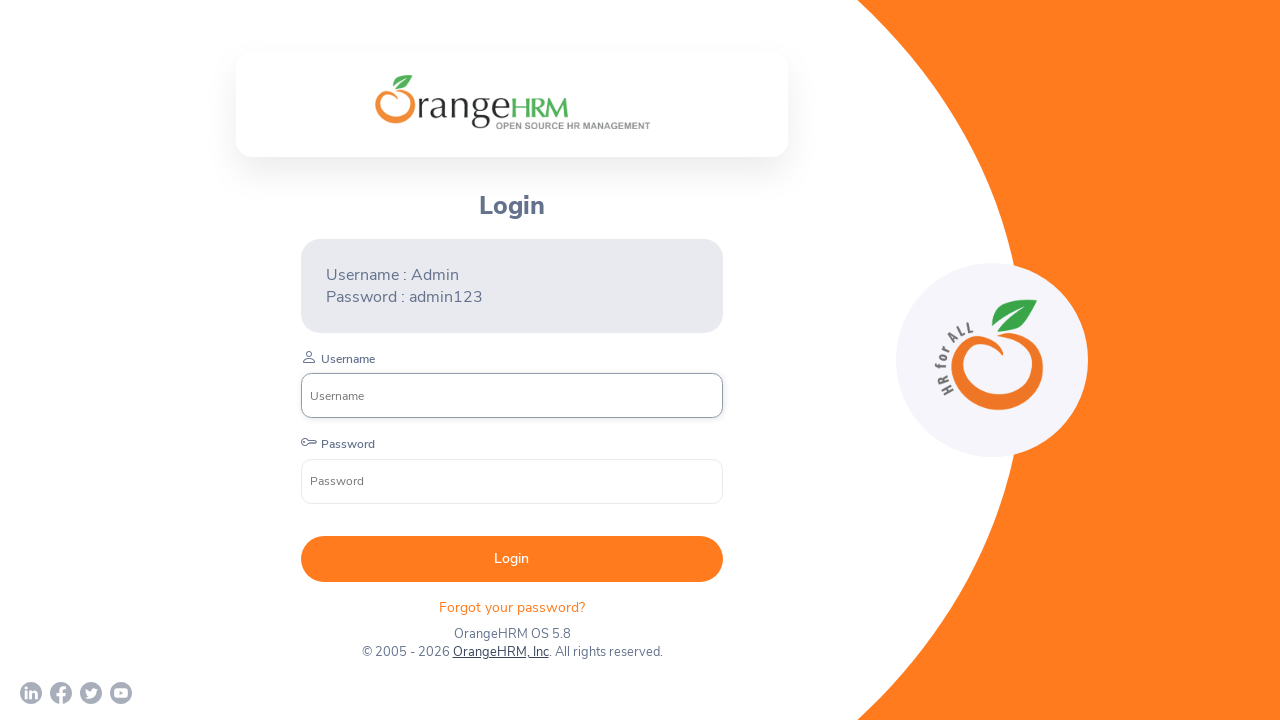